Tests a parking calculator by selecting Long-Term Garage parking, entering arrival and departure dates/times, and calculating the parking fee

Starting URL: http://www.shino.de/parkcalc/

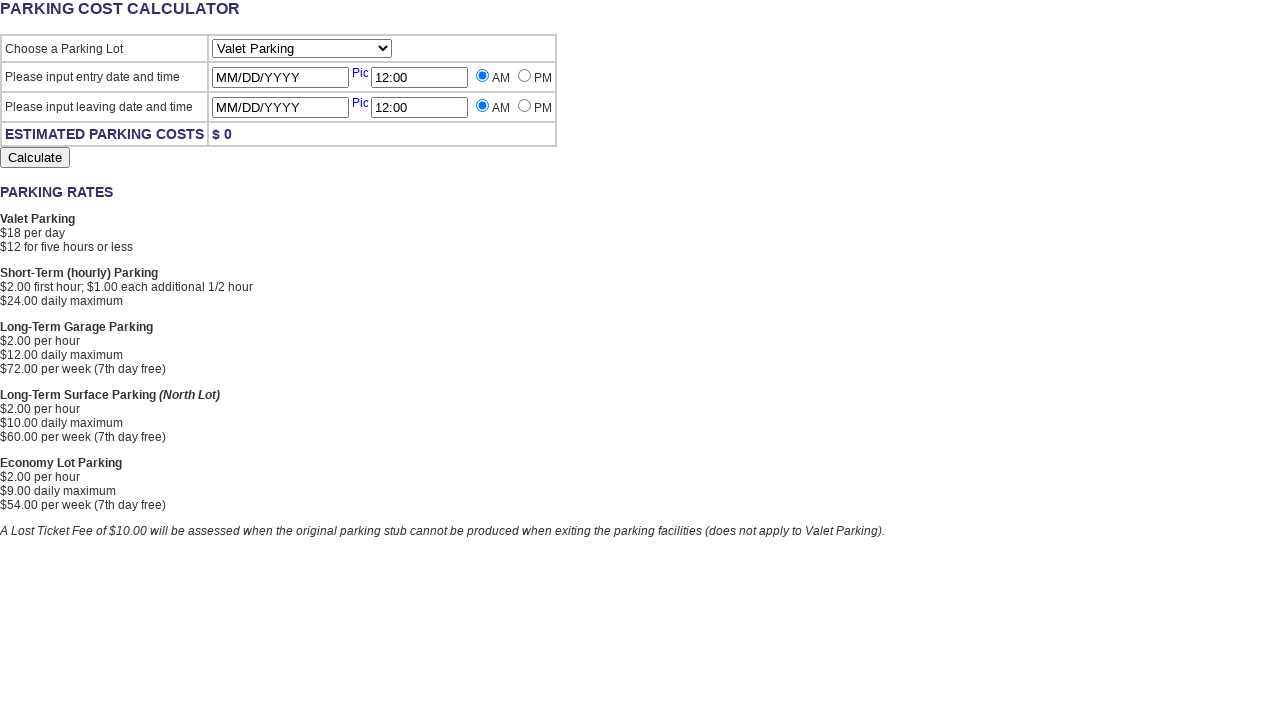

Selected Long-Garage parking option on #ParkingLot
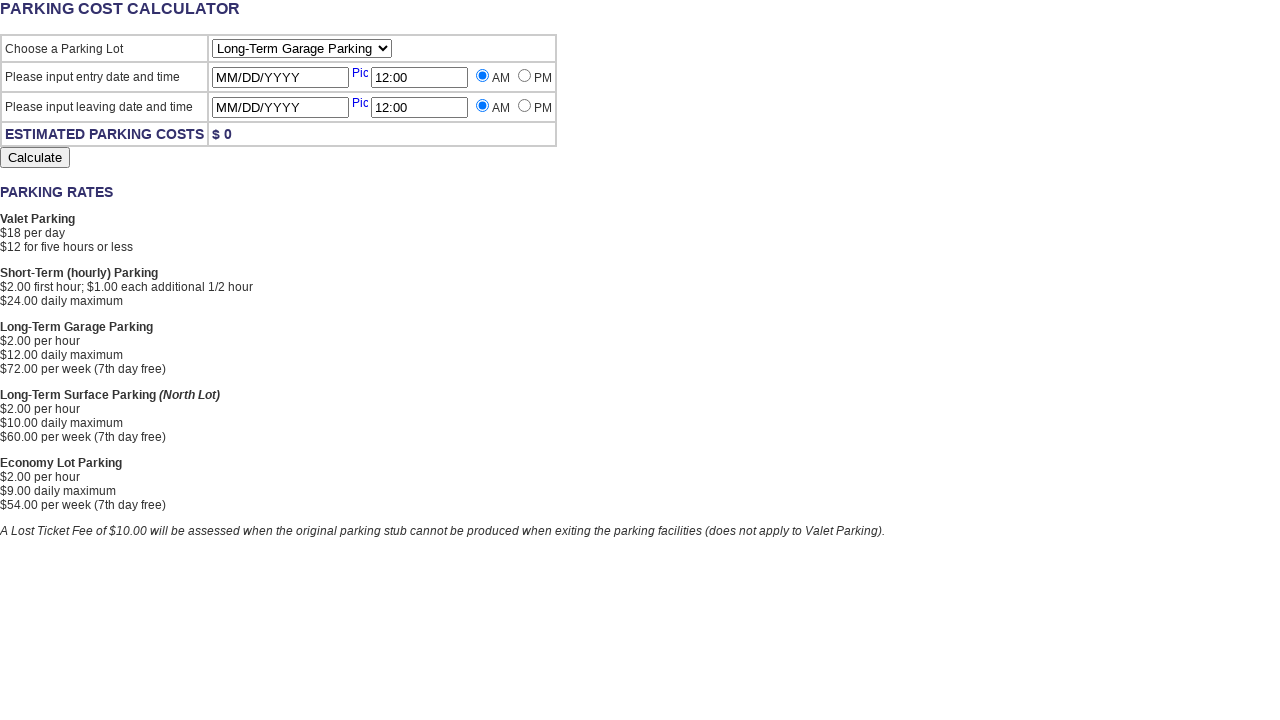

Cleared starting date field on #StartingDate
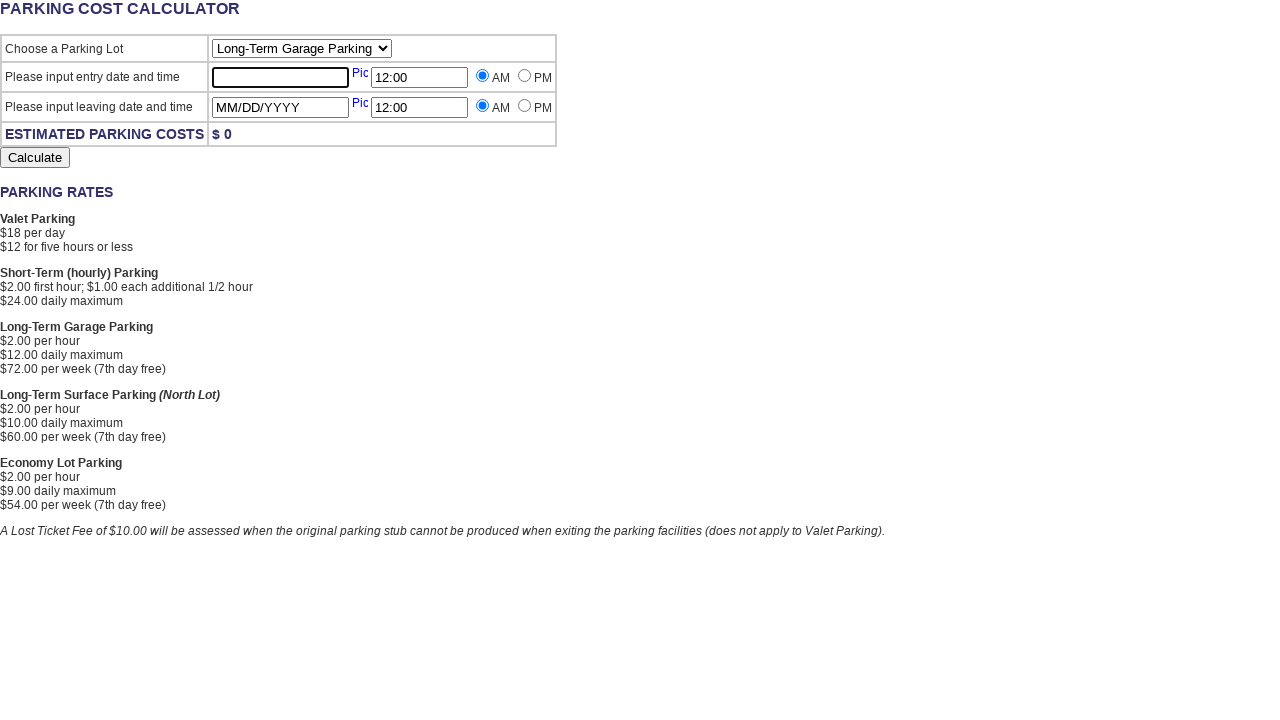

Entered starting date 5/5/2016 on #StartingDate
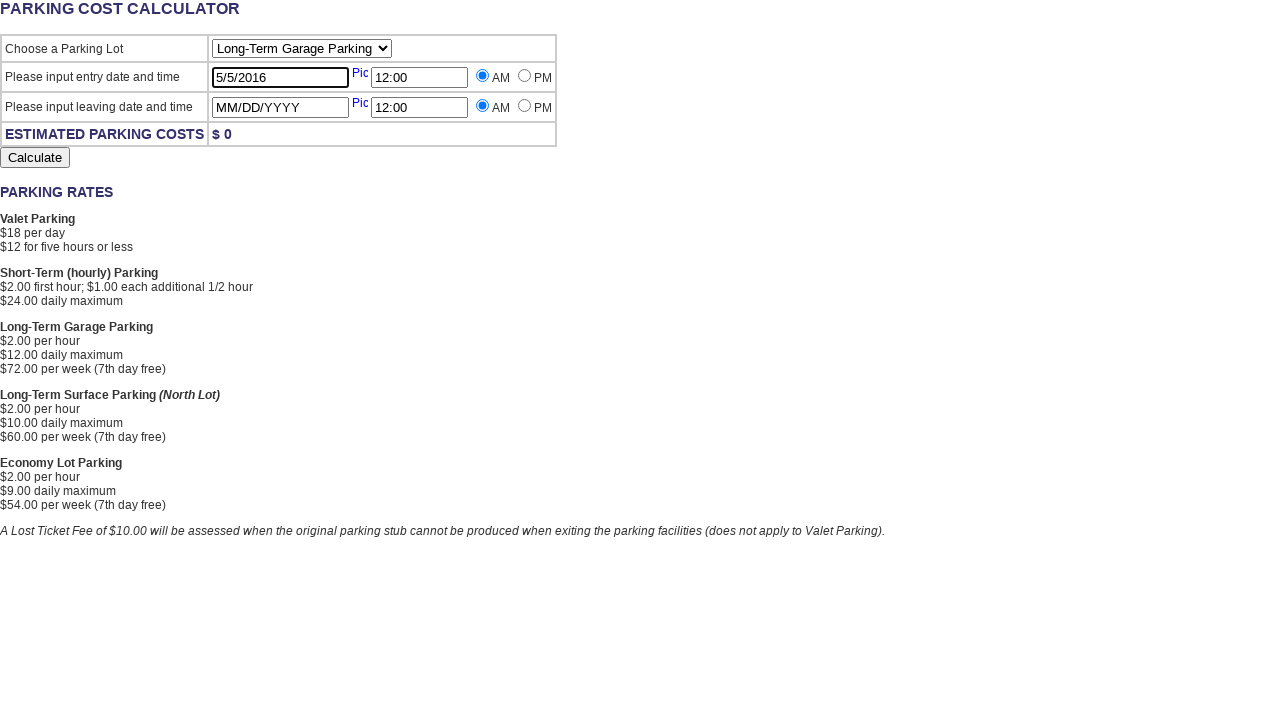

Cleared starting time field on #StartingTime
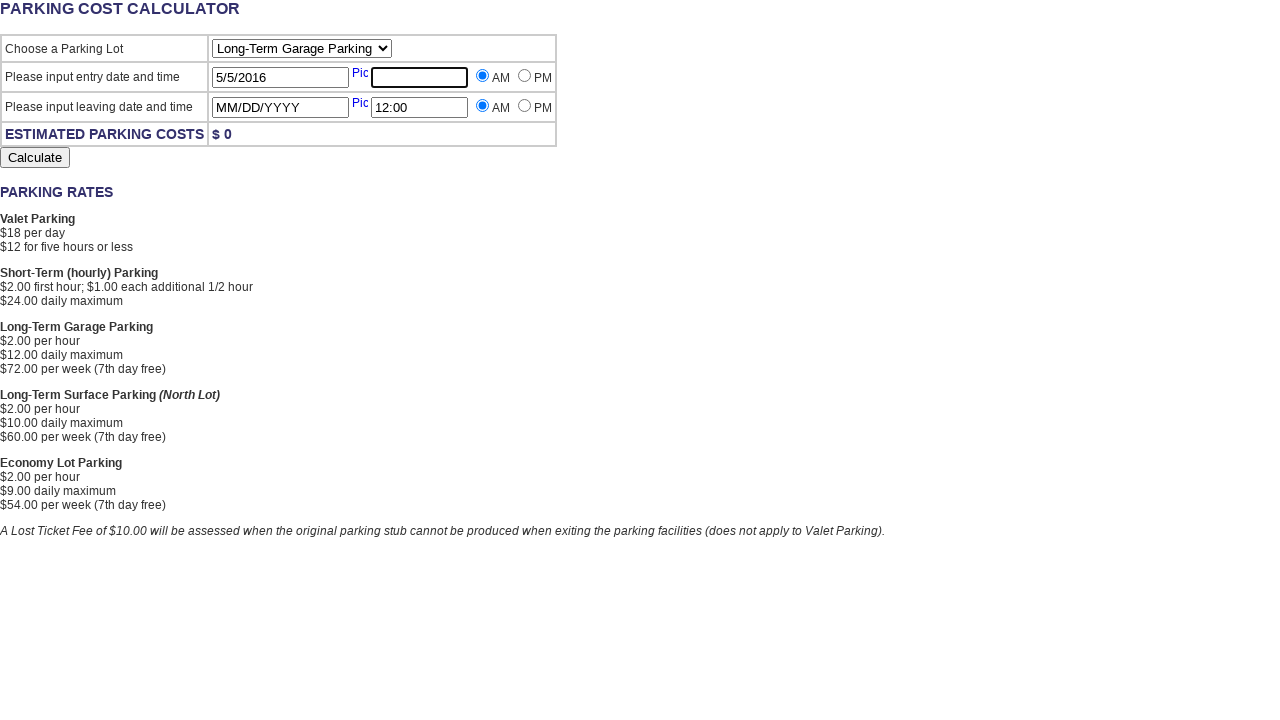

Entered starting time 4:00 on #StartingTime
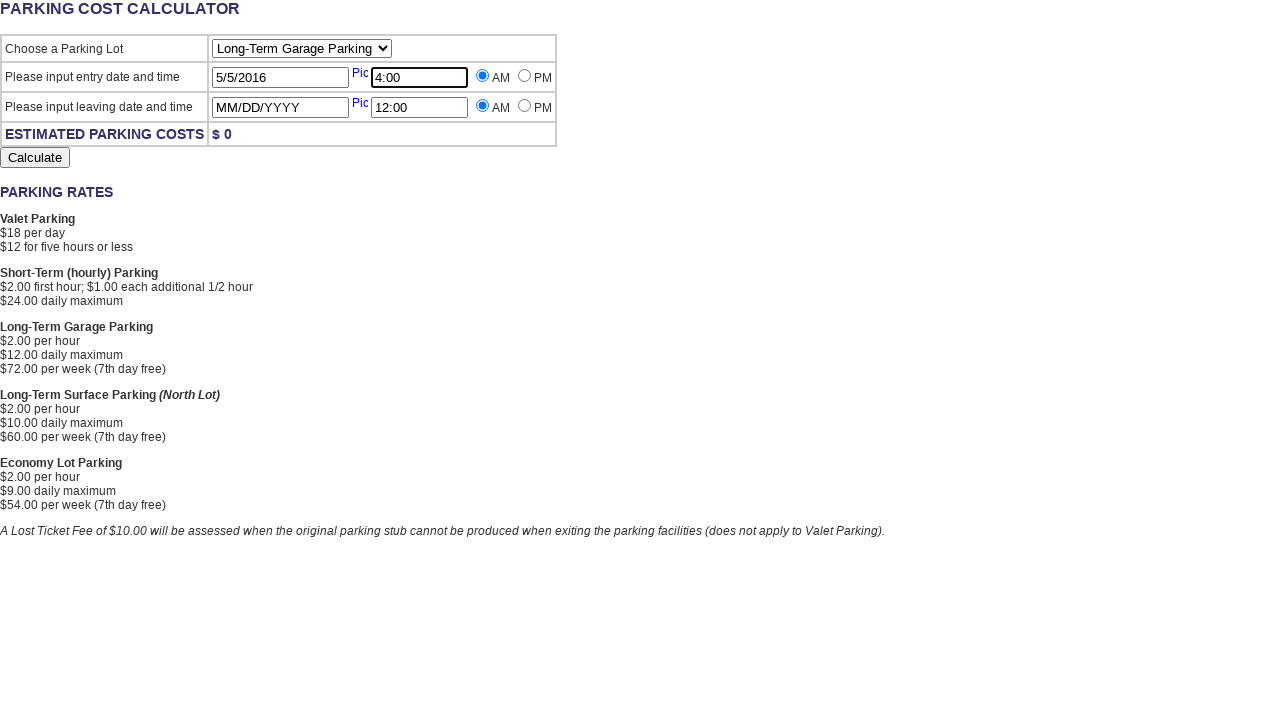

Selected PM for starting time at (524, 76) on input[name='StartingTimeAMPM'][value='PM']
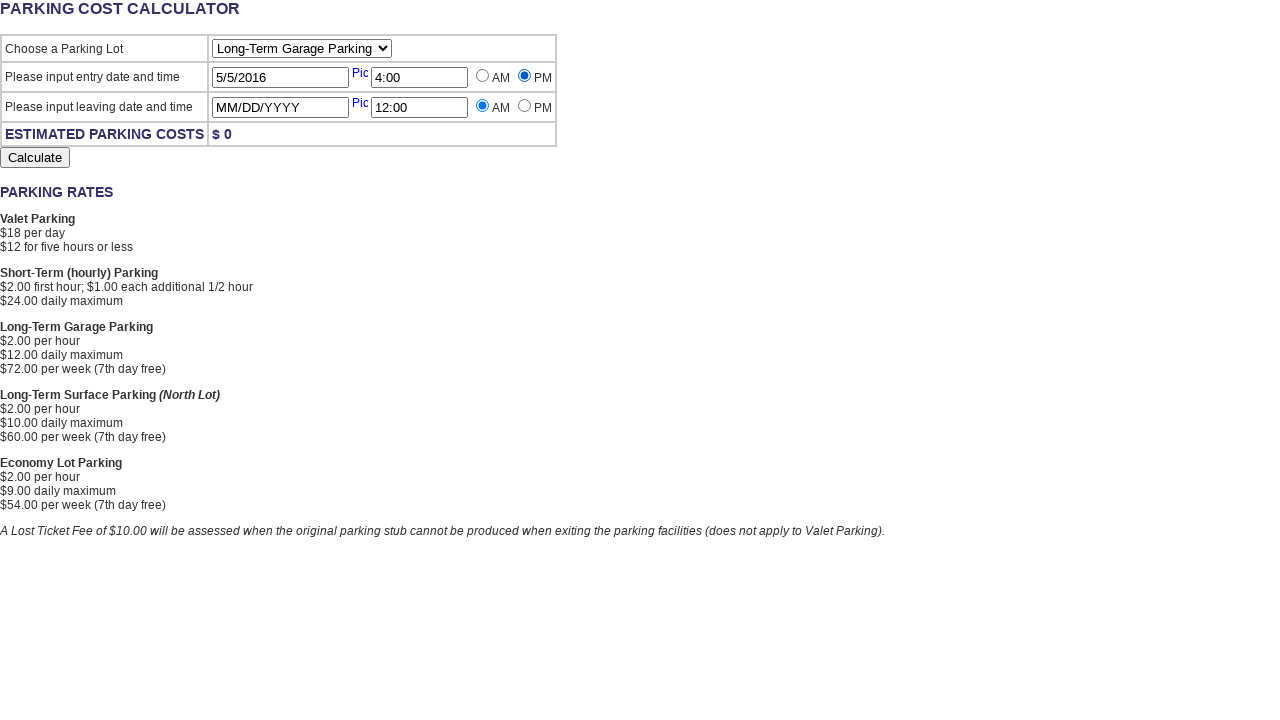

Cleared leaving date field on #LeavingDate
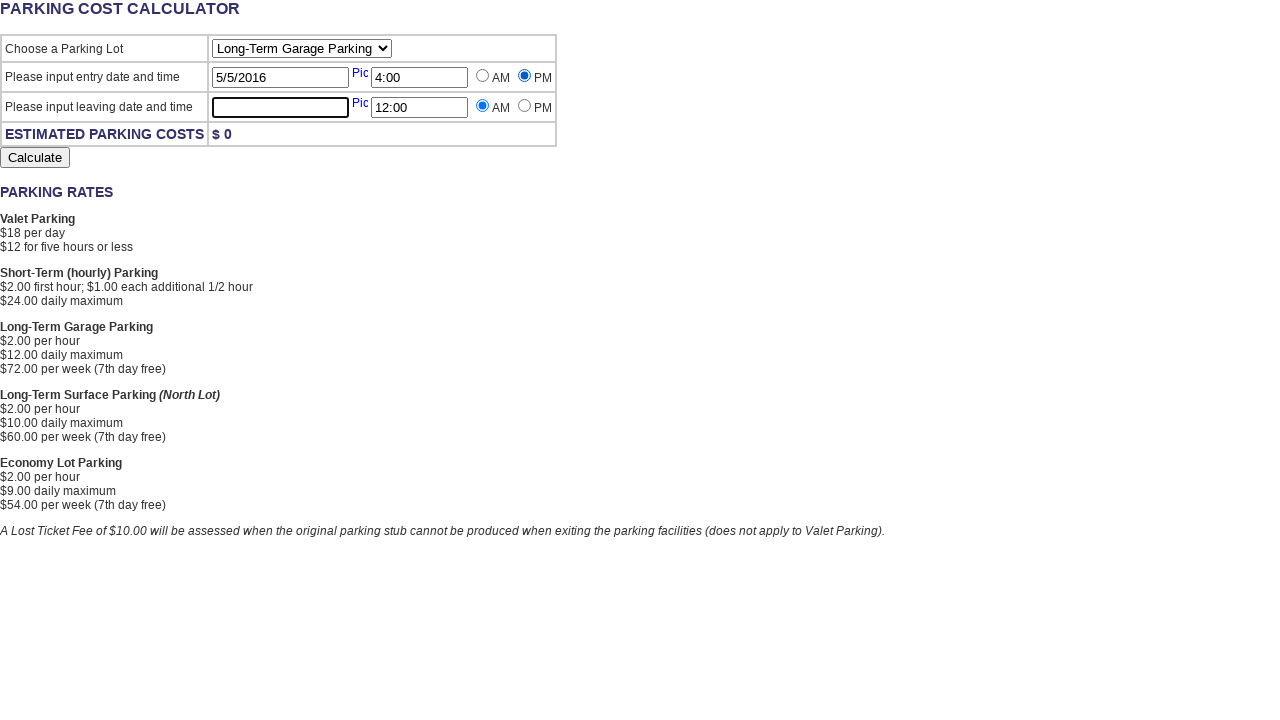

Entered leaving date 5/13/2016 on #LeavingDate
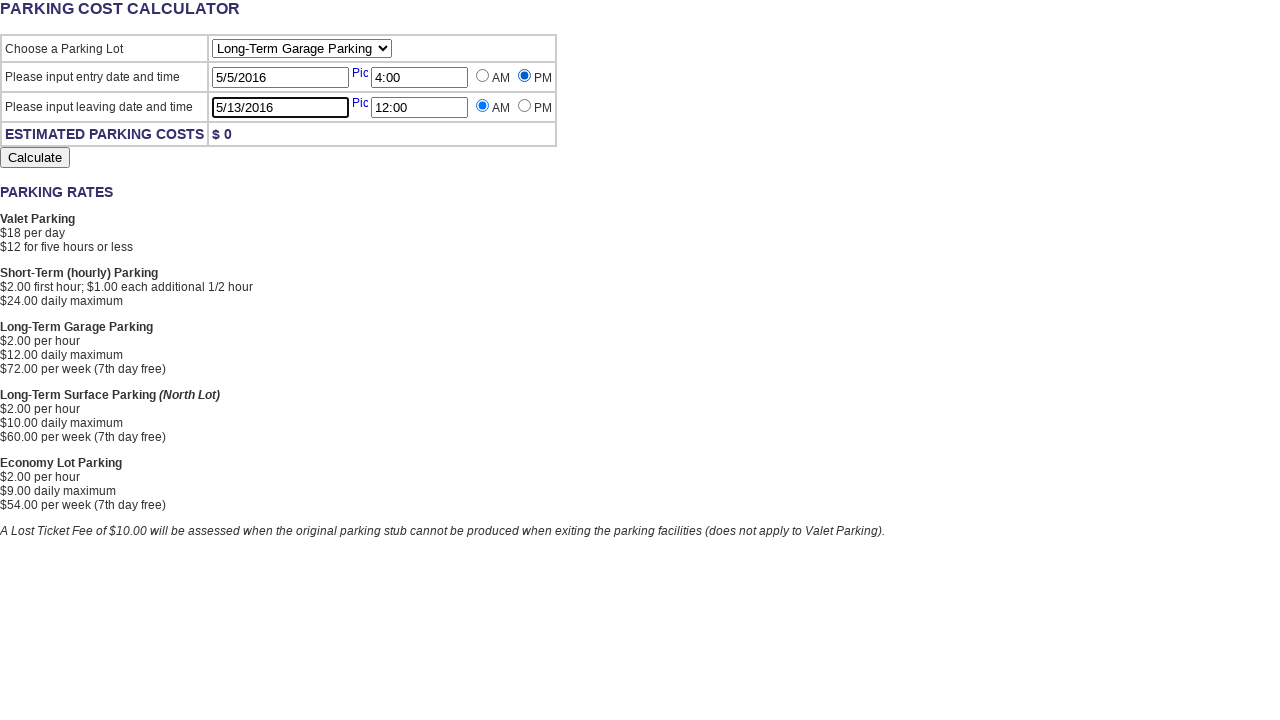

Cleared leaving time field on #LeavingTime
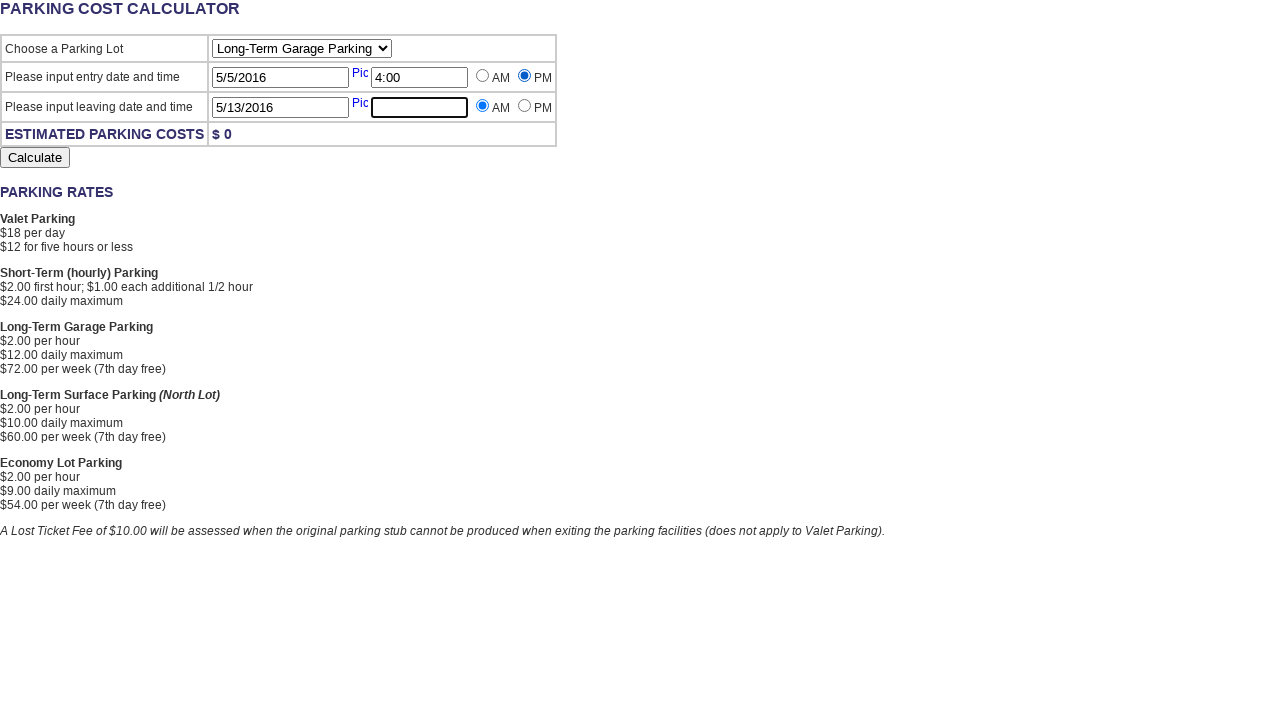

Entered leaving time 8:00 on #LeavingTime
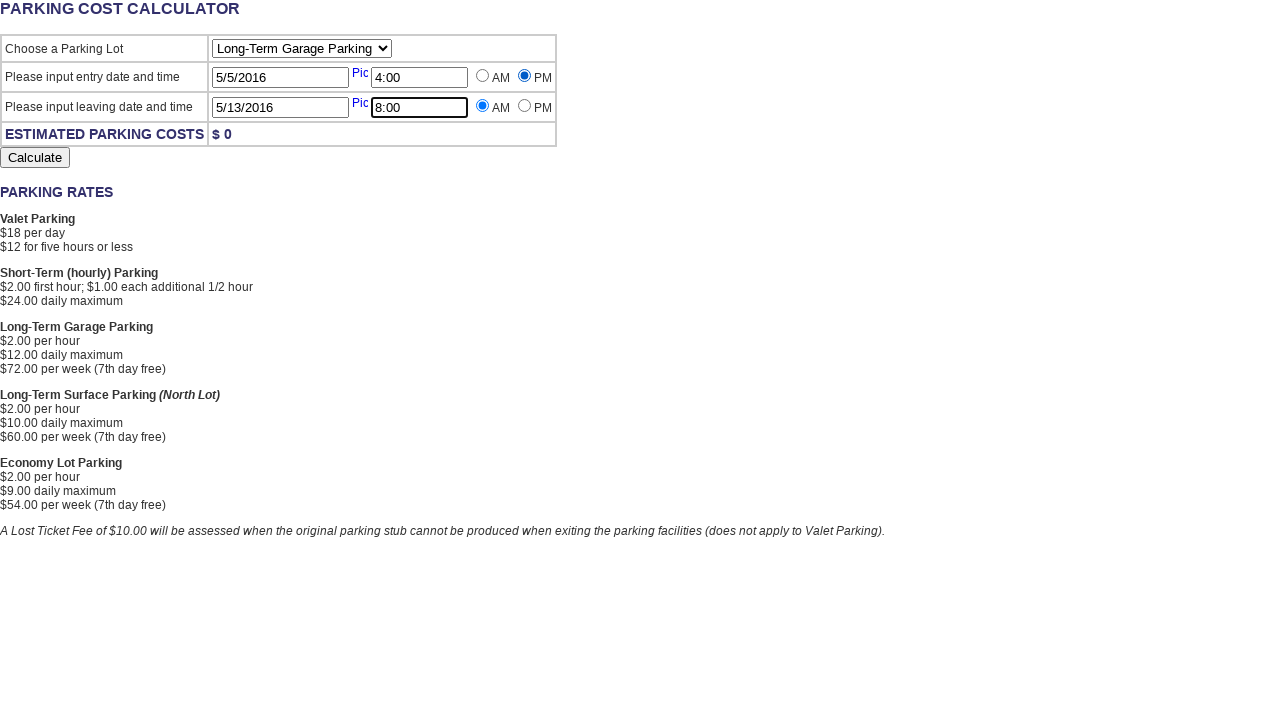

Selected AM for leaving time at (482, 106) on input[name='LeavingTimeAMPM'][value='AM']
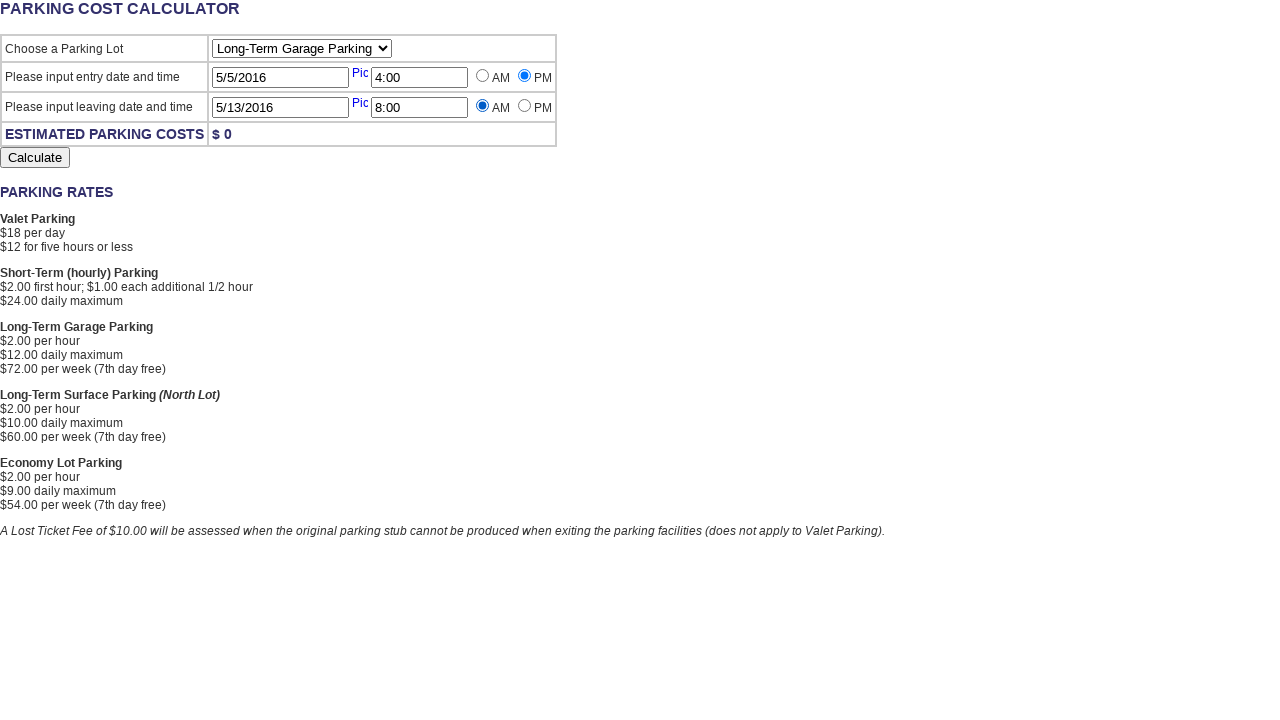

Clicked Calculate button to compute parking fee at (35, 158) on input[value='Calculate']
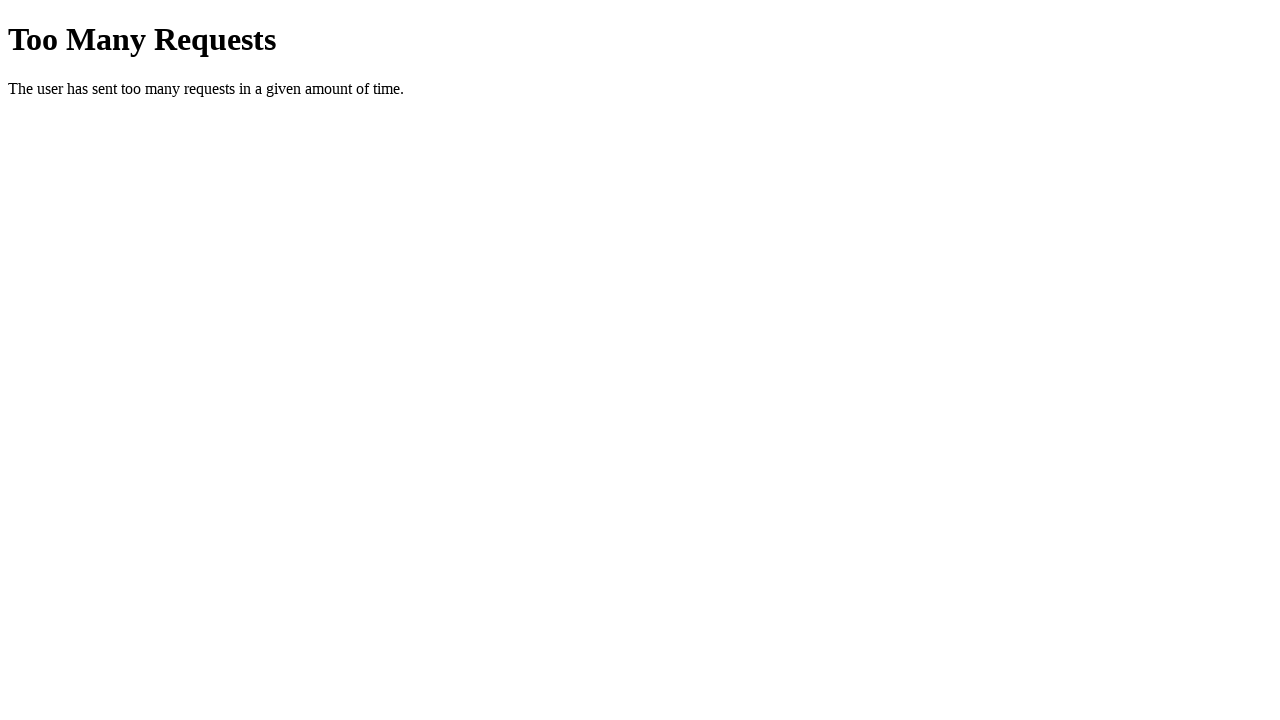

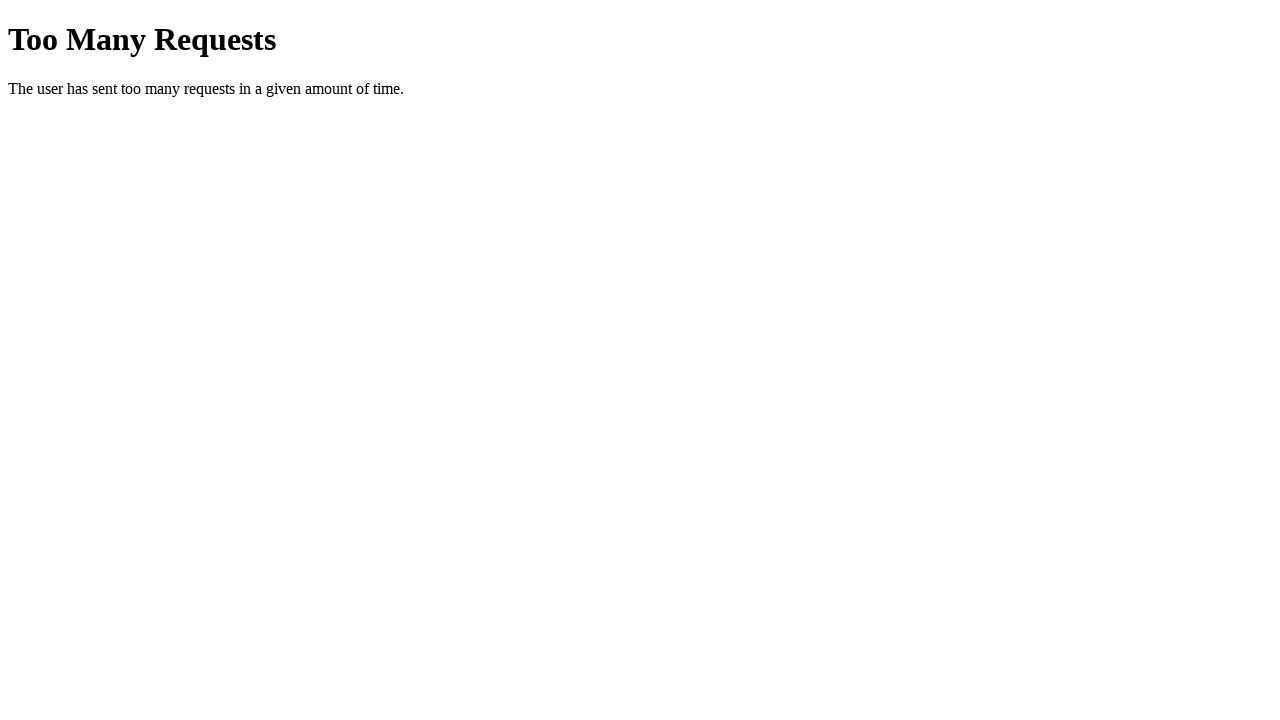